Tests the search input box functionality by searching for "Brocolli" and verifying the product appears, then searching for an invalid term and verifying the "no products" message displays

Starting URL: https://rahulshettyacademy.com/seleniumPractise/#/

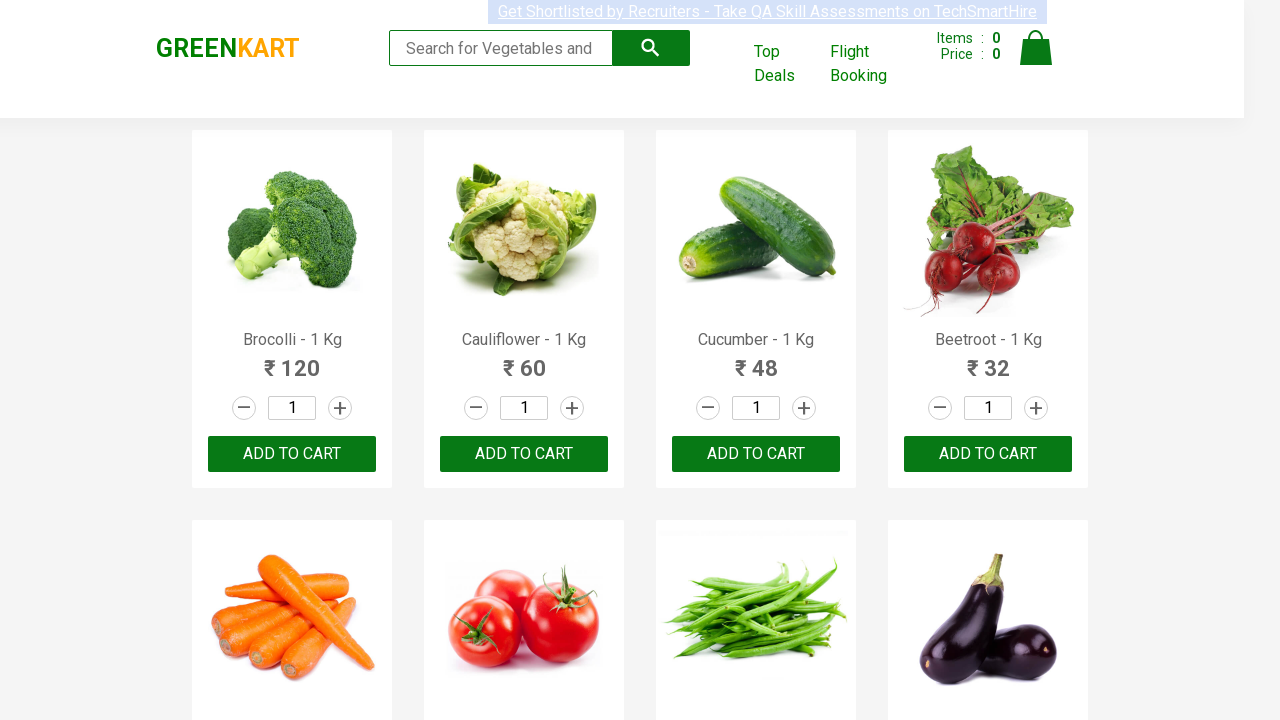

Filled search box with 'Brocolli' on internal:attr=[placeholder="Search for Vegetables and Fruits"i]
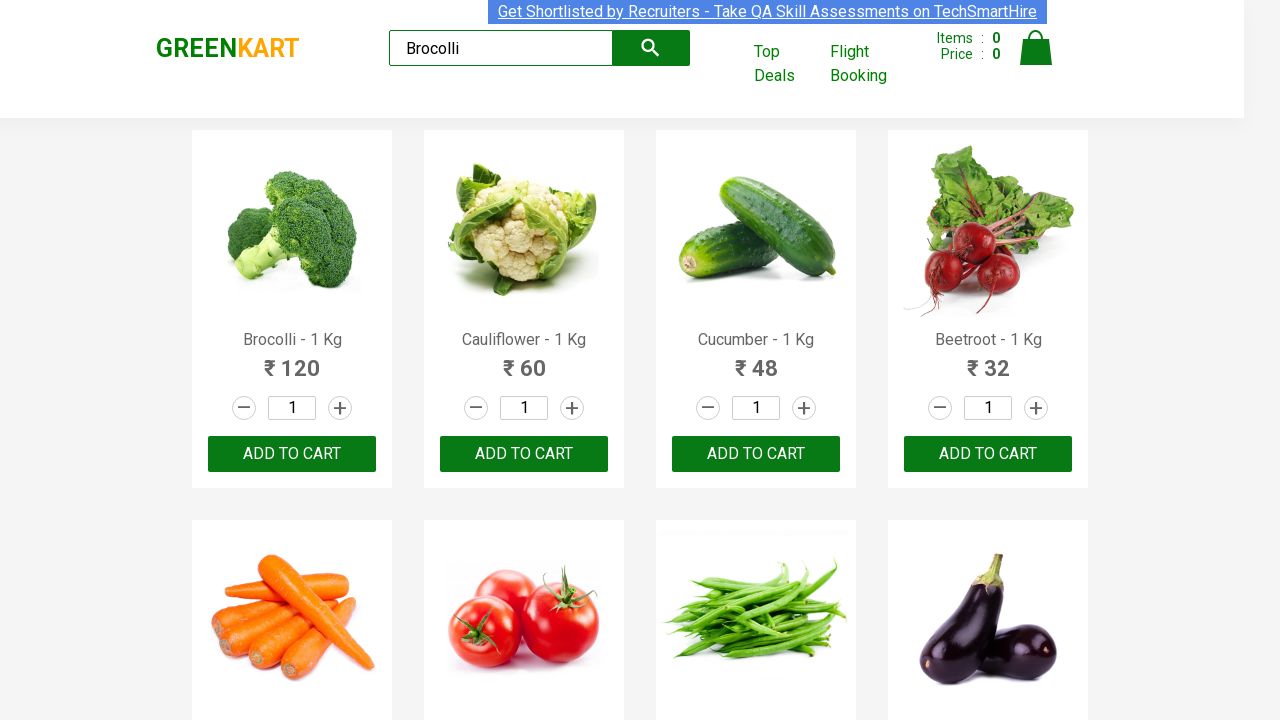

Verified Brocolli product appears in search results
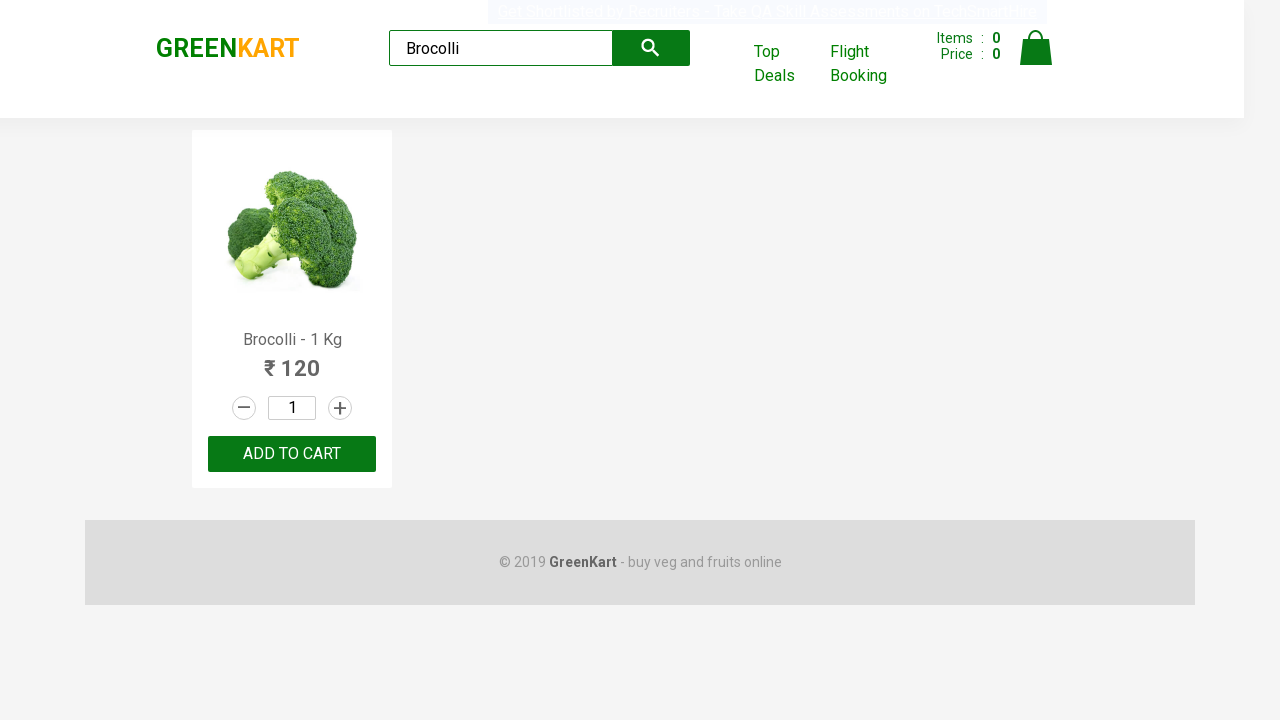

Reloaded the page
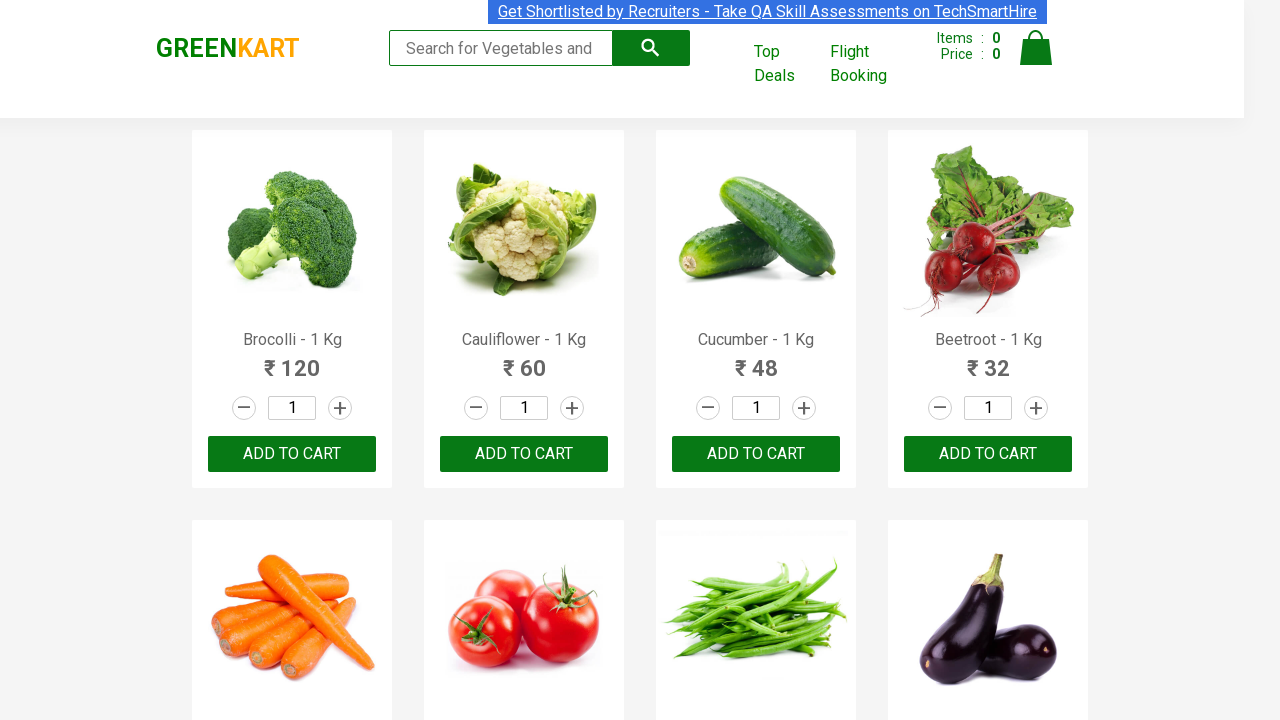

Filled search box with invalid term 'ghjgh' on internal:attr=[placeholder="Search for Vegetables and Fruits"i]
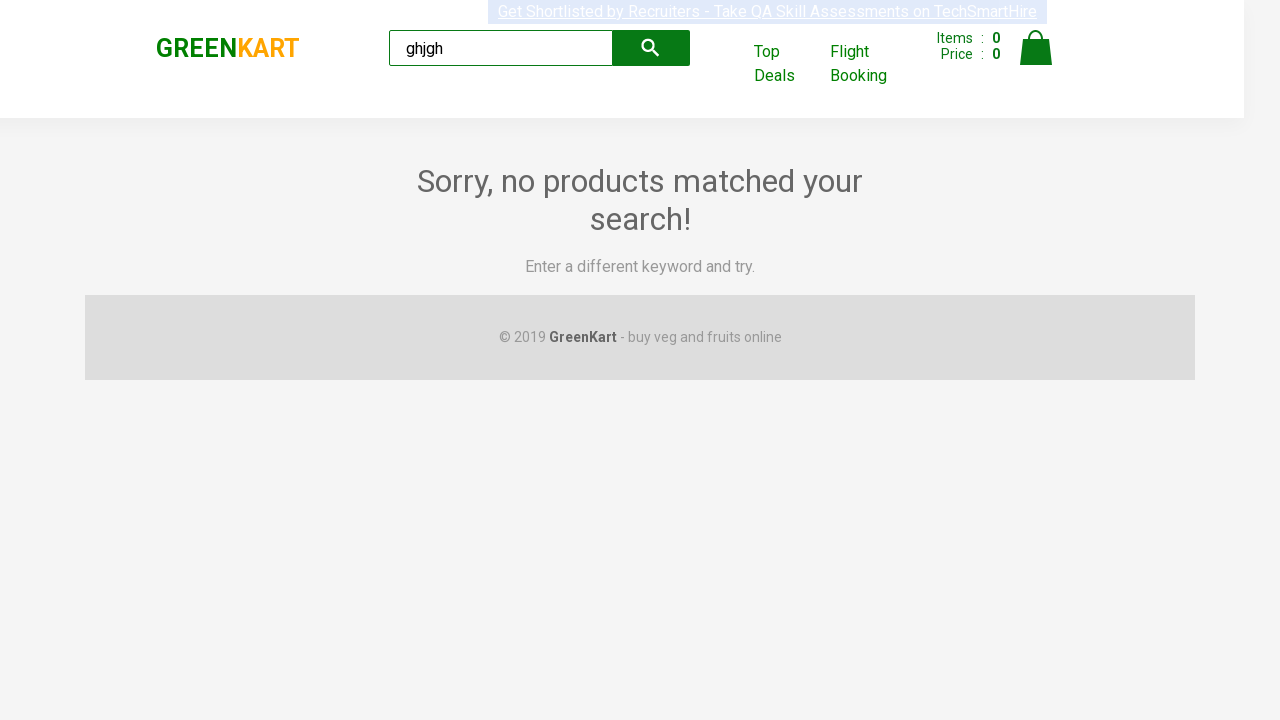

Verified 'no products' message displays for invalid search term
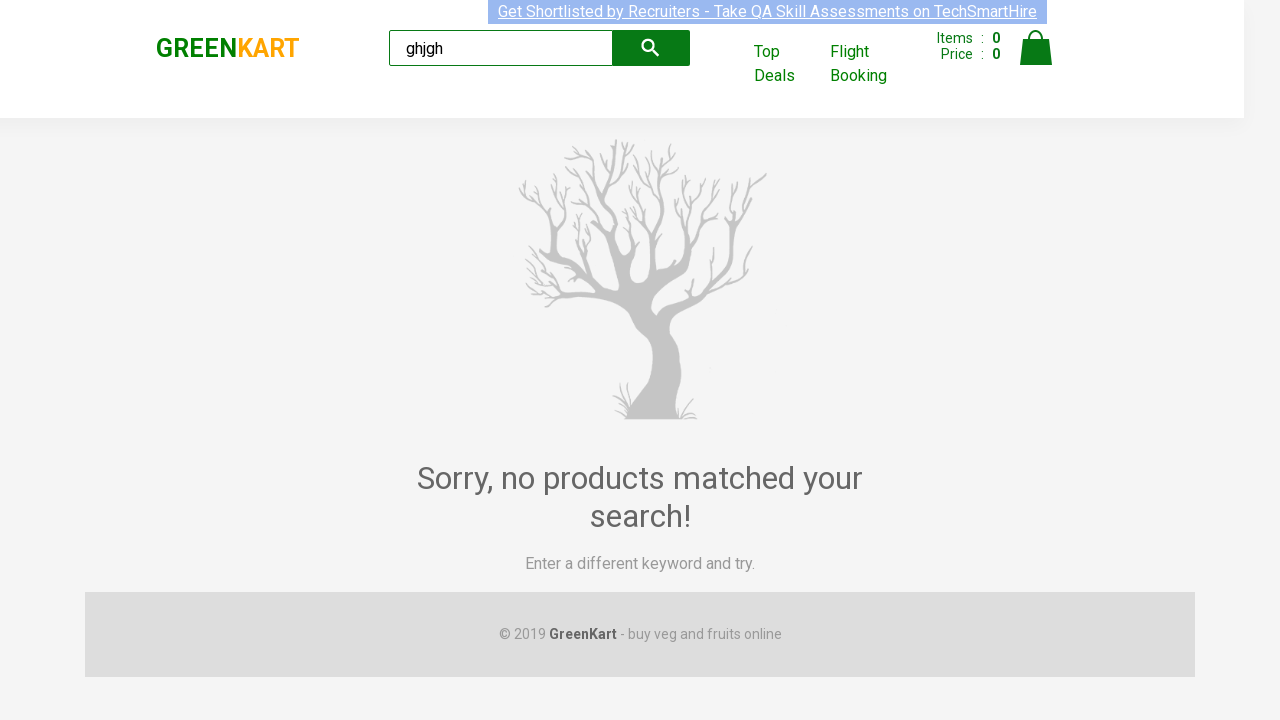

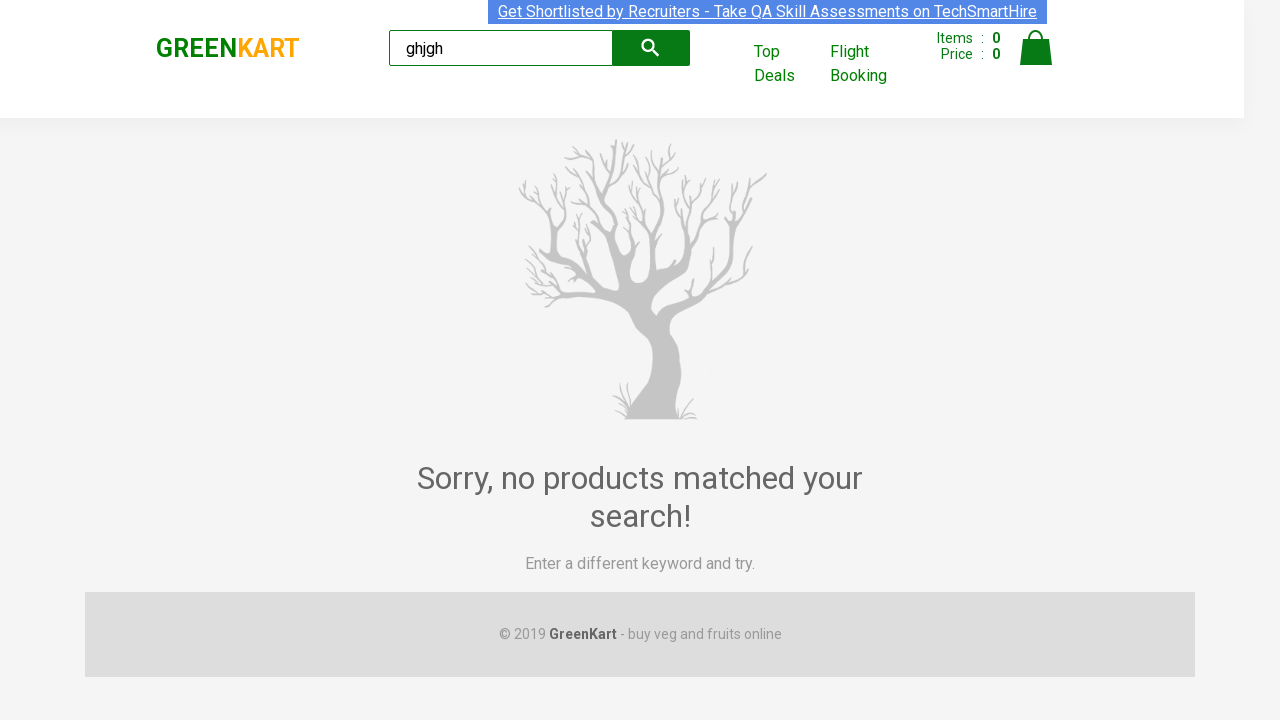